Tests jQuery UI drag and drop functionality by dragging an element into a droppable area within an iframe

Starting URL: https://jqueryui.com/droppable/

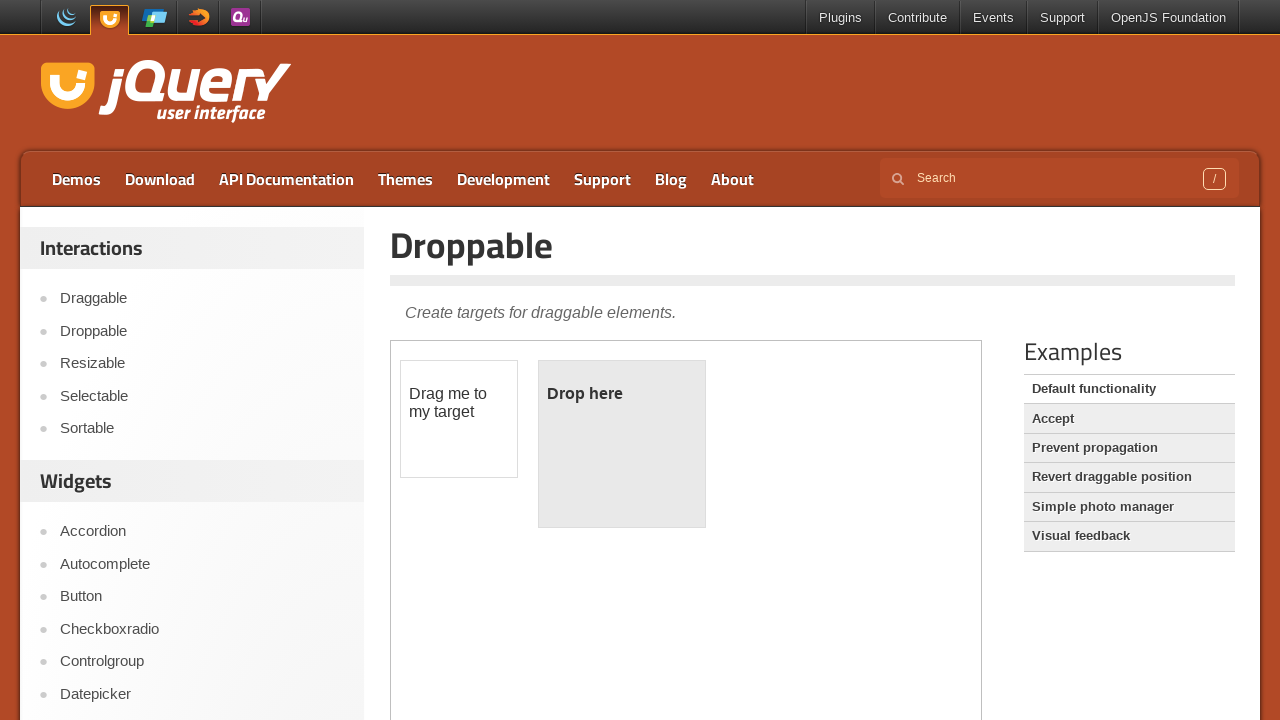

Located the iframe containing the drag and drop demo
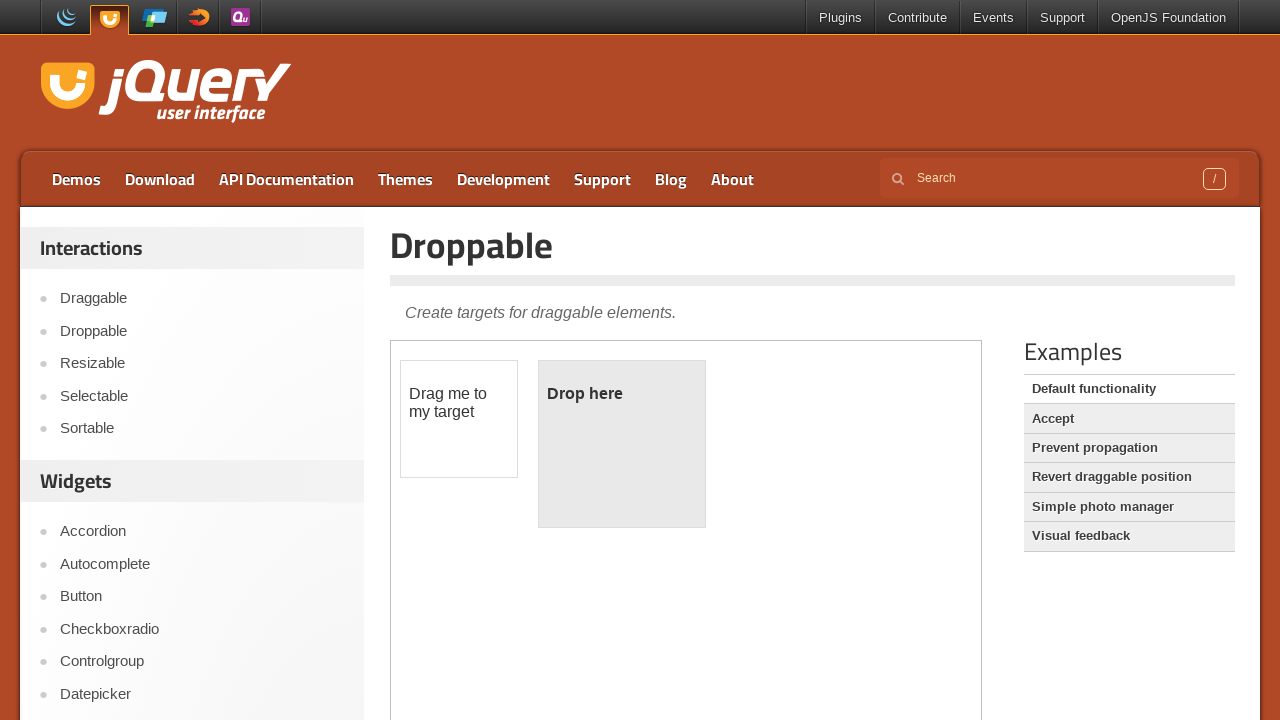

Located the draggable element within the iframe
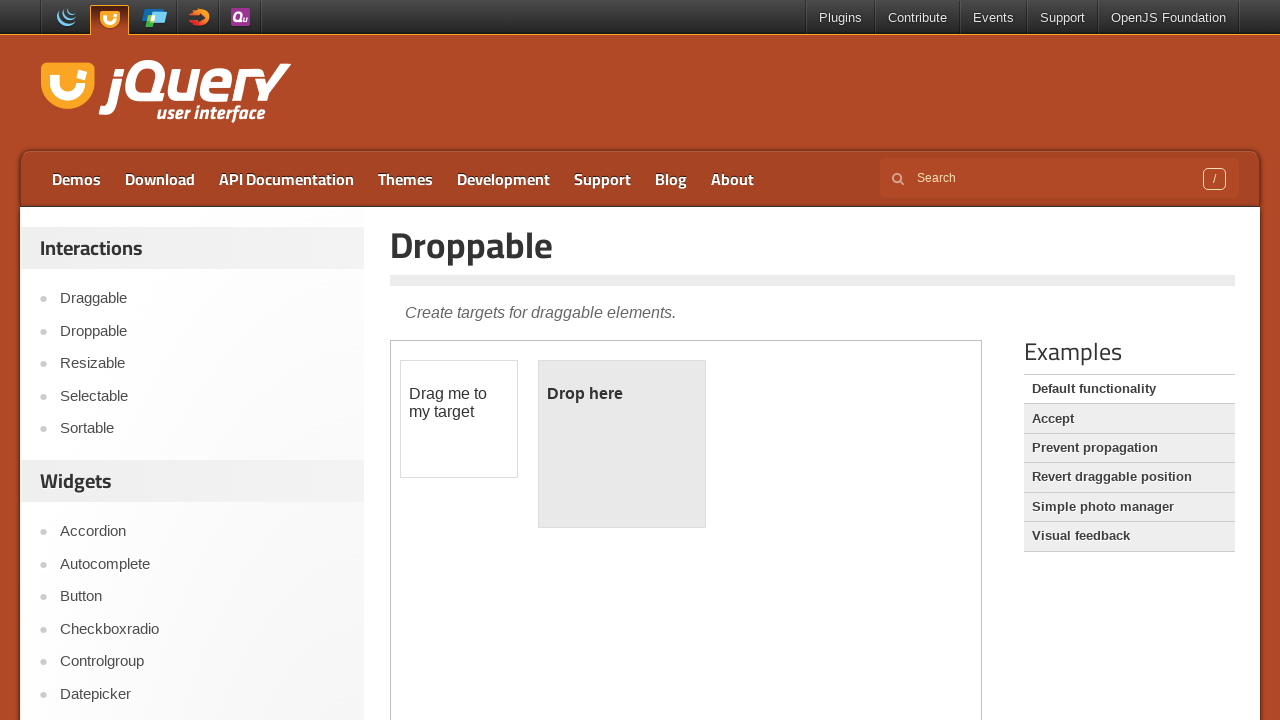

Located the droppable element within the iframe
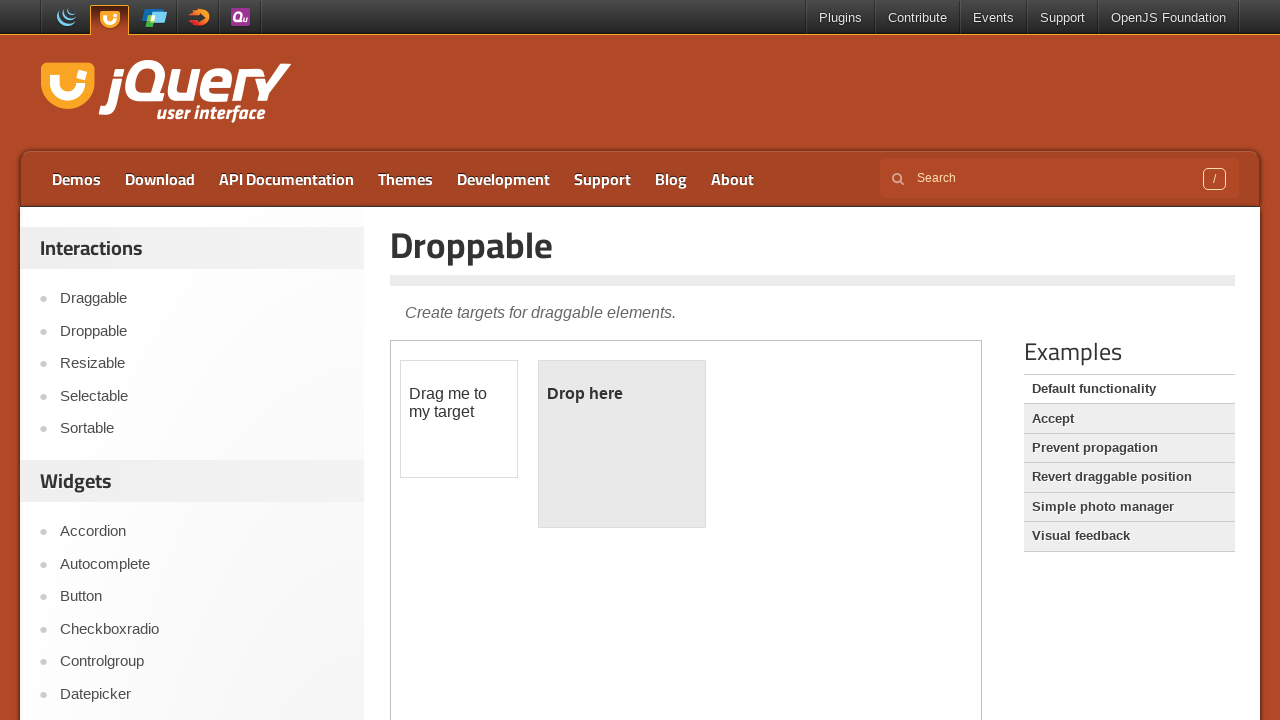

Dragged the element into the droppable area - jQuery UI drag and drop completed at (622, 444)
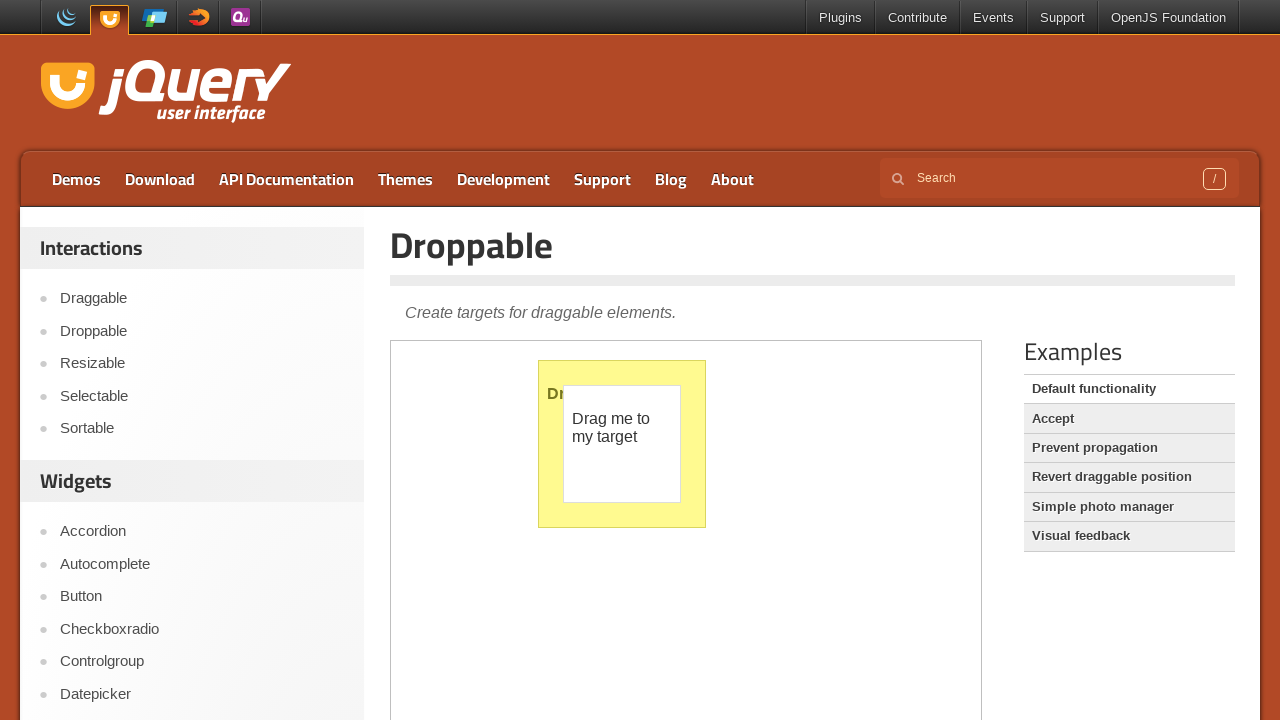

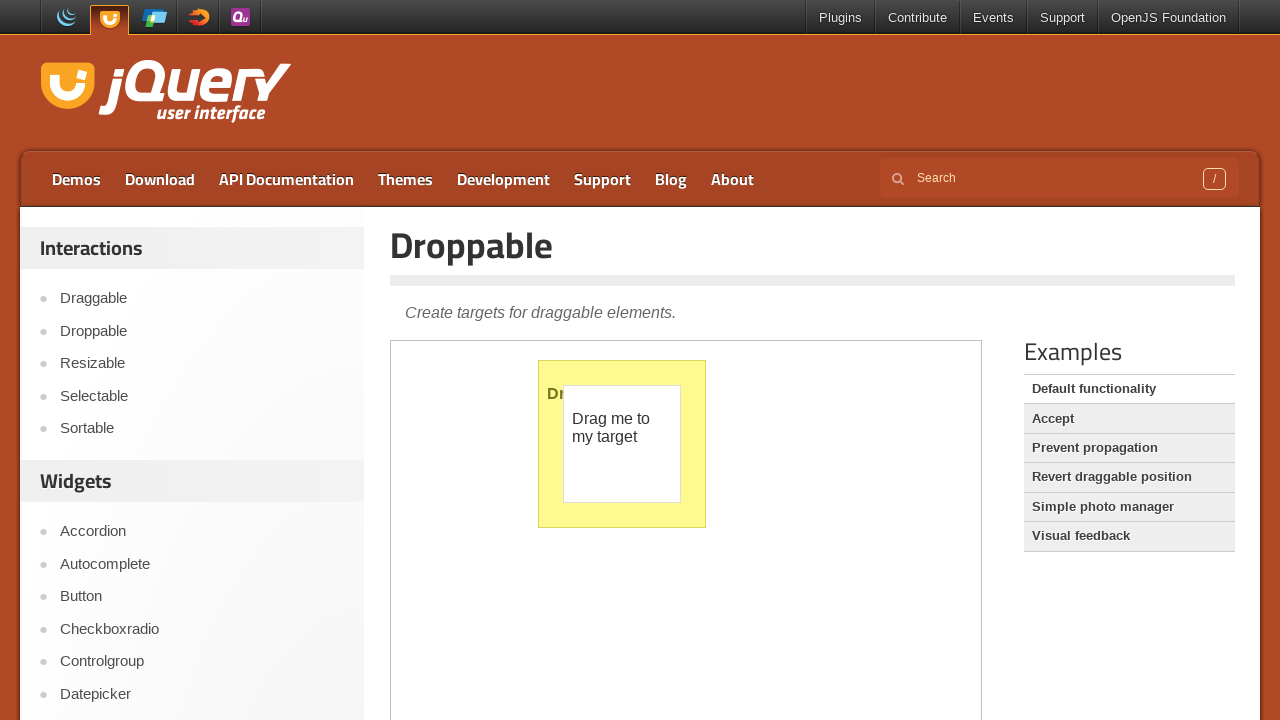